Navigates to GitHub's homepage, adds a cookie for domain preference, and verifies the page loads by checking the title is present.

Starting URL: https://www.github.com

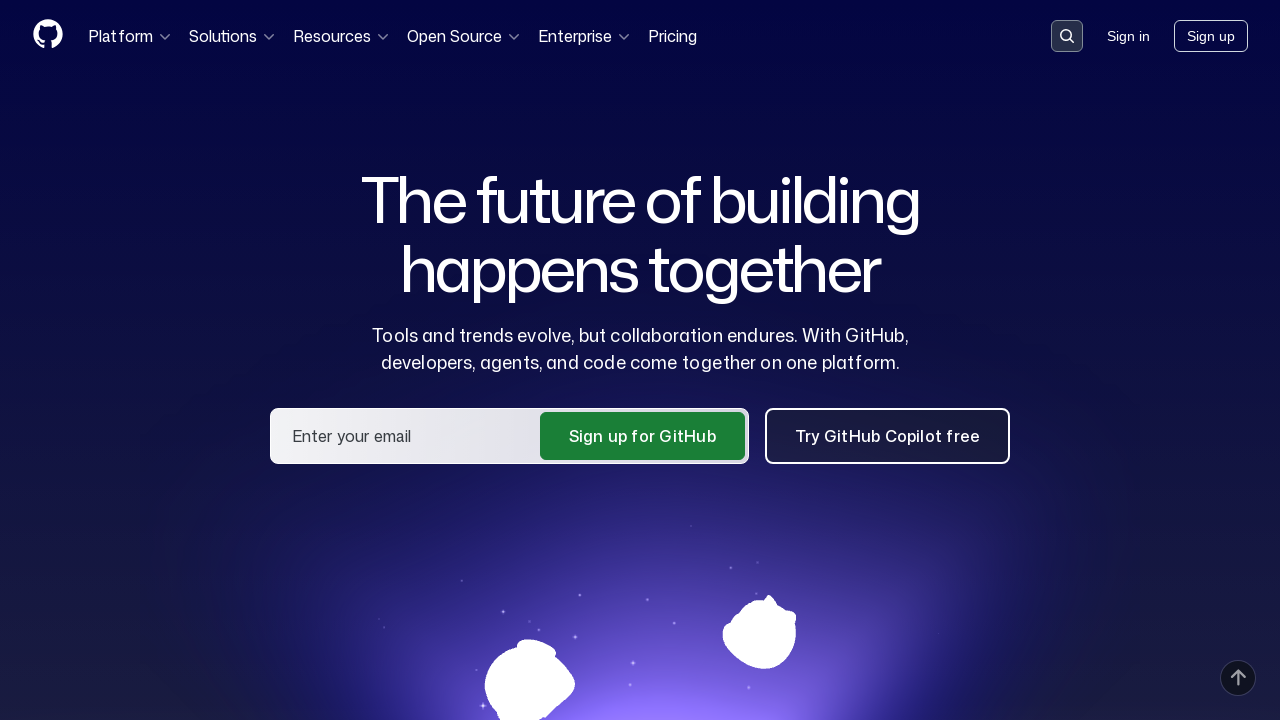

Added defaultJumpDomain cookie for .github.com domain
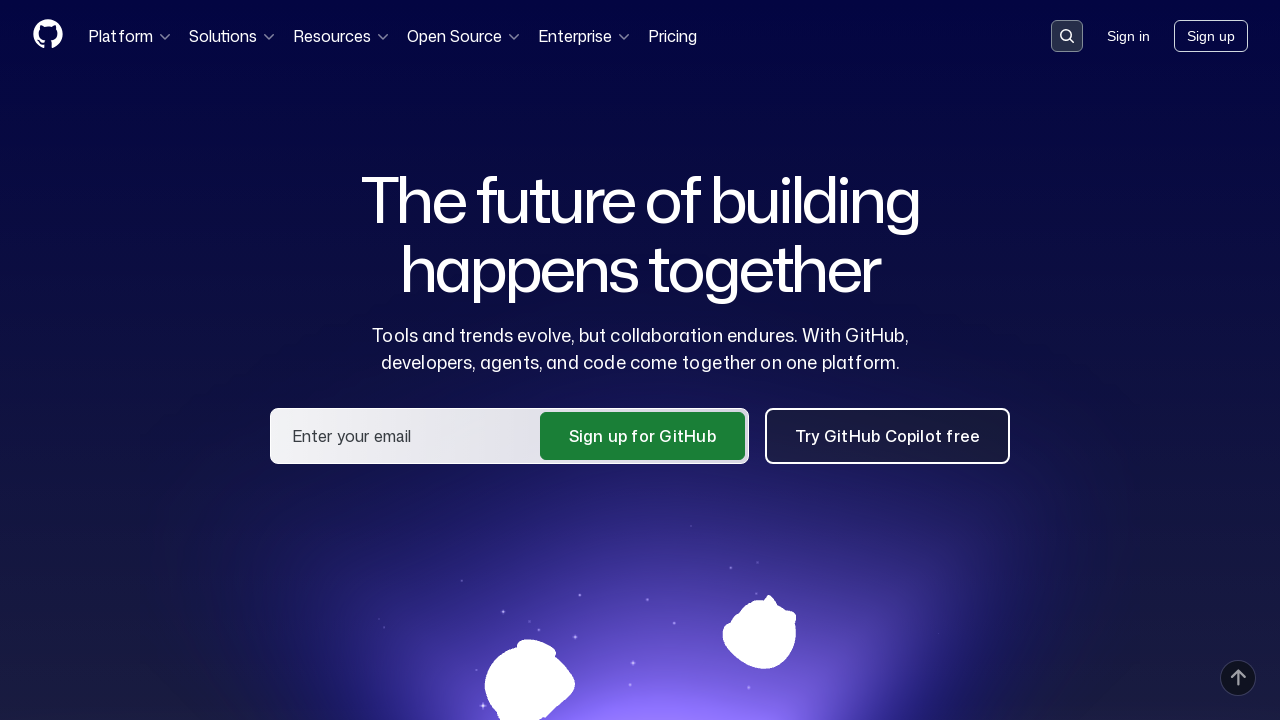

Reloaded page to apply cookie
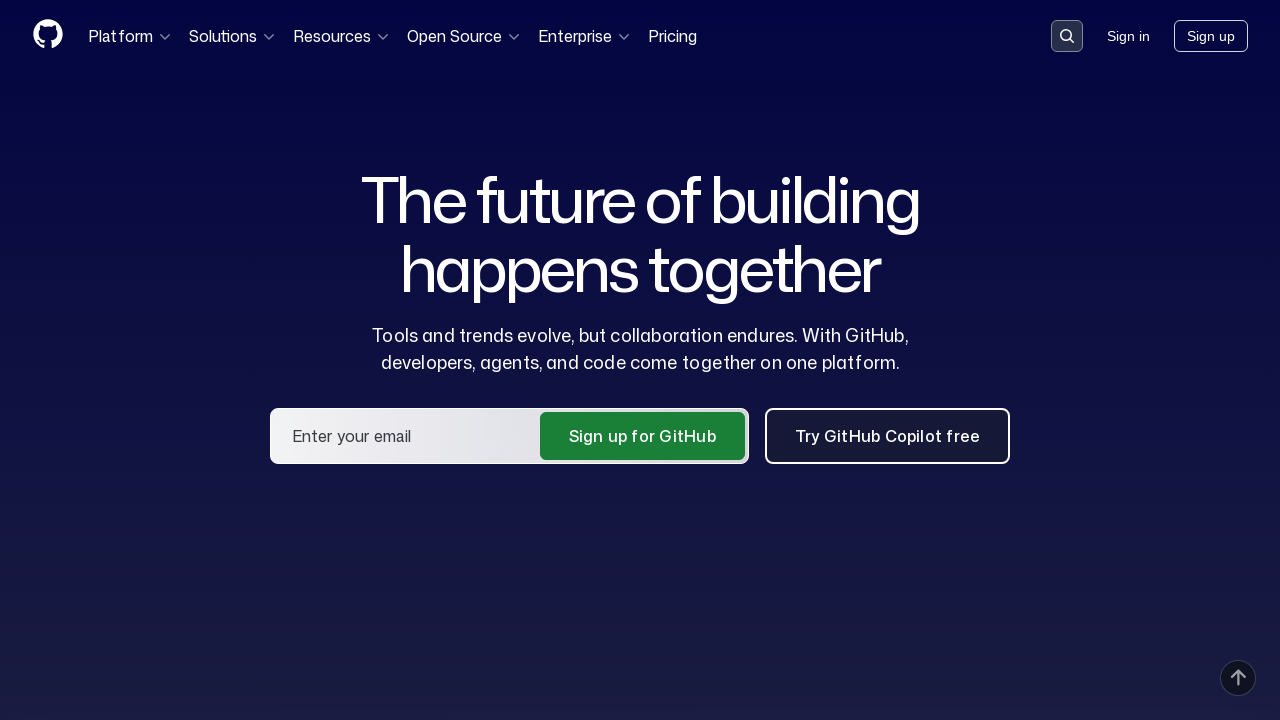

Waited for page to reach domcontentloaded state
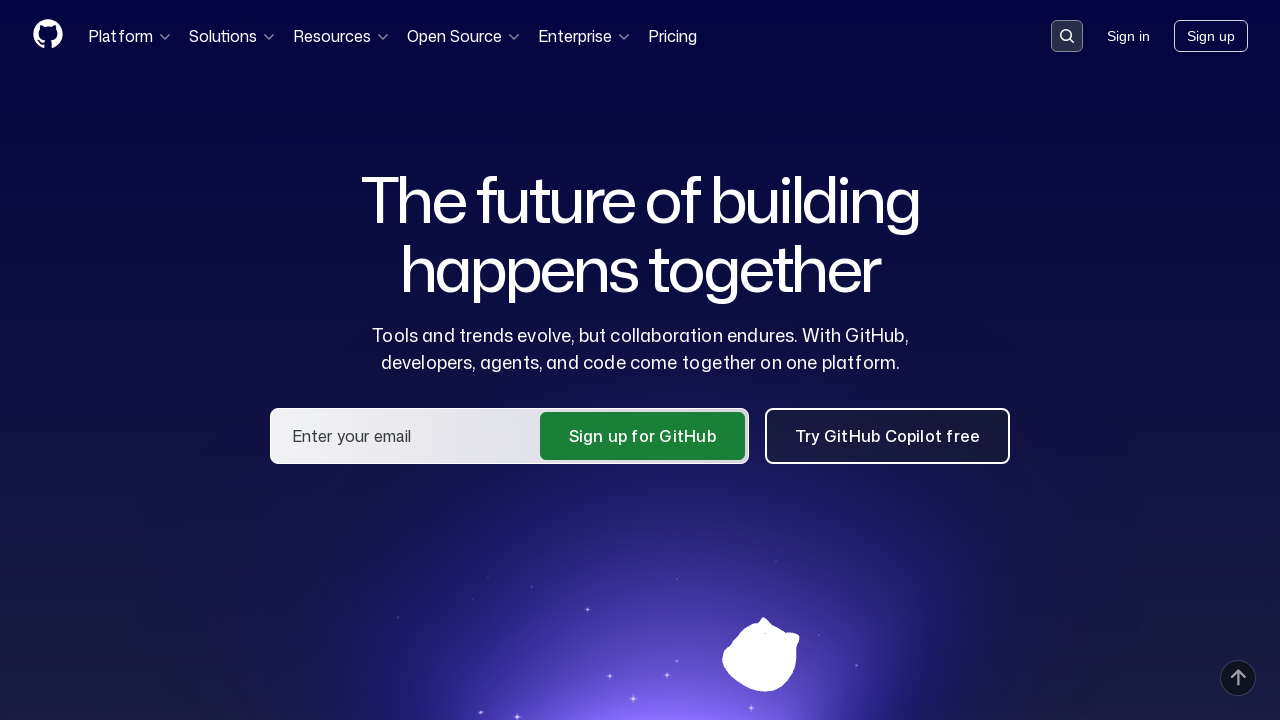

Retrieved page title: 'GitHub · Change is constant. GitHub keeps you ahead. · GitHub'
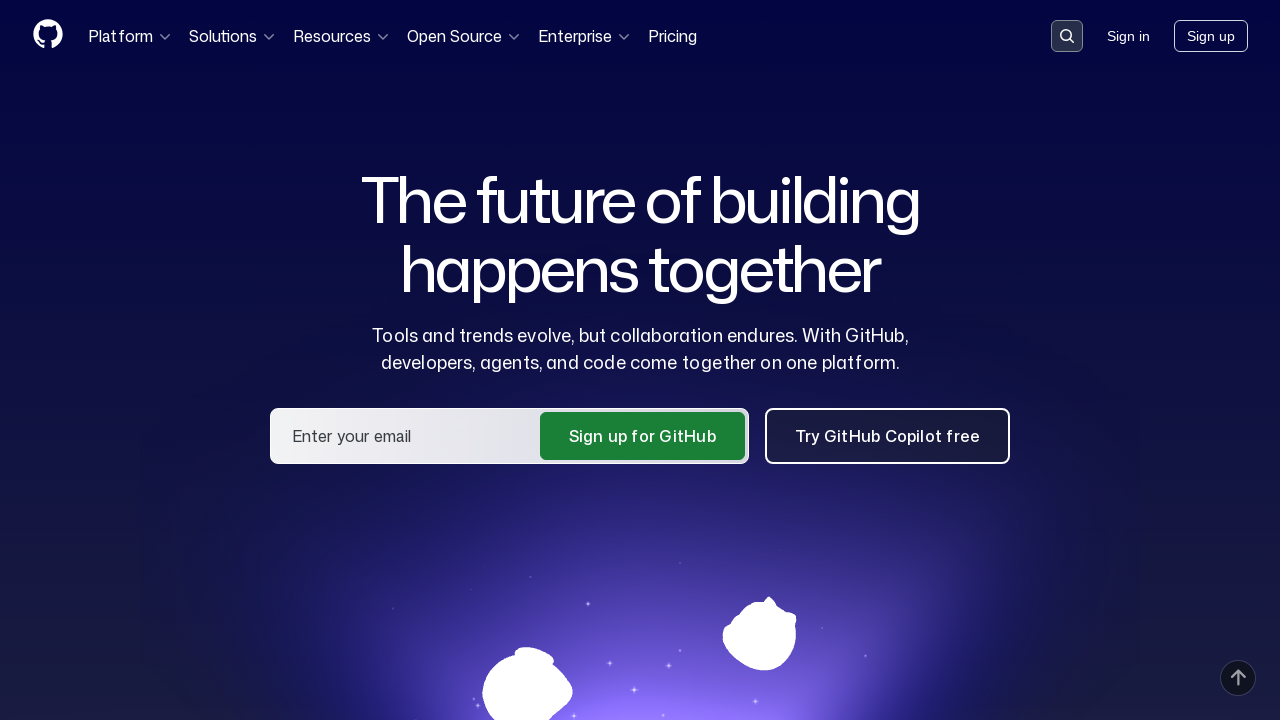

Verified page title is not empty and exists
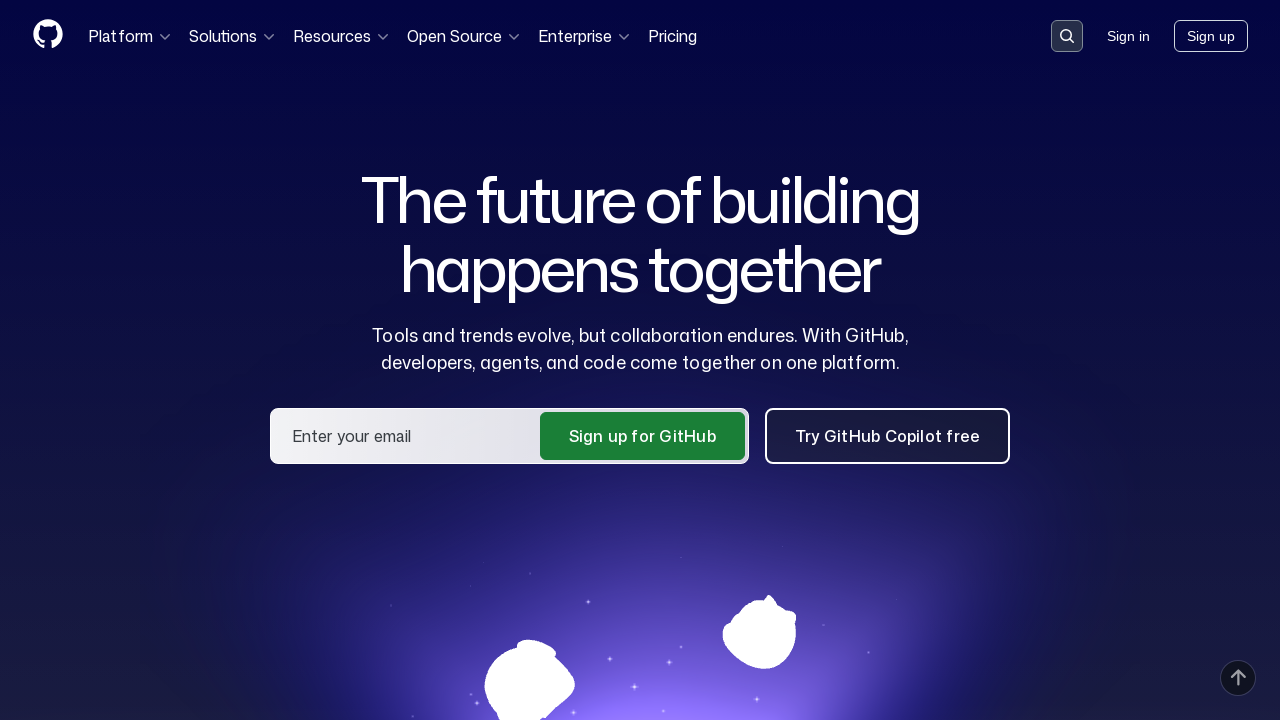

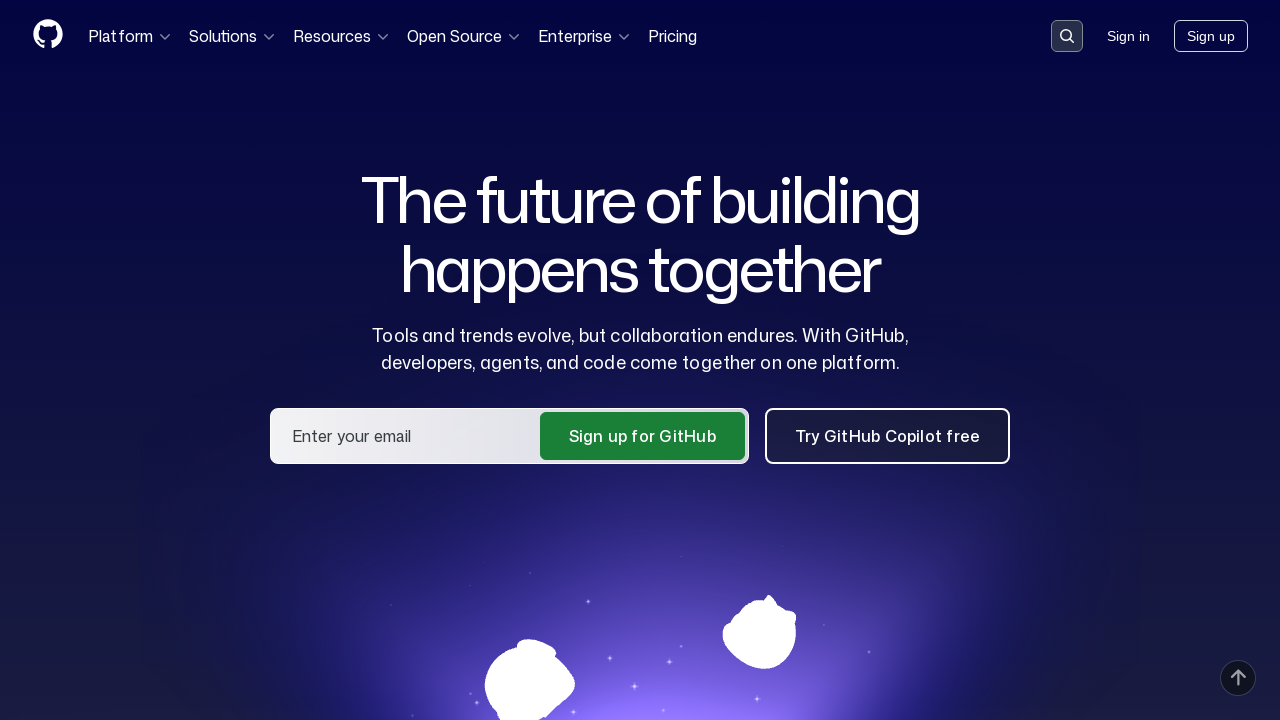